Tests JavaScript-based scrolling functionality by scrolling down the page by 250 pixels and then scrolling to the bottom of the page.

Starting URL: https://www.softwaretestingmaterial.com

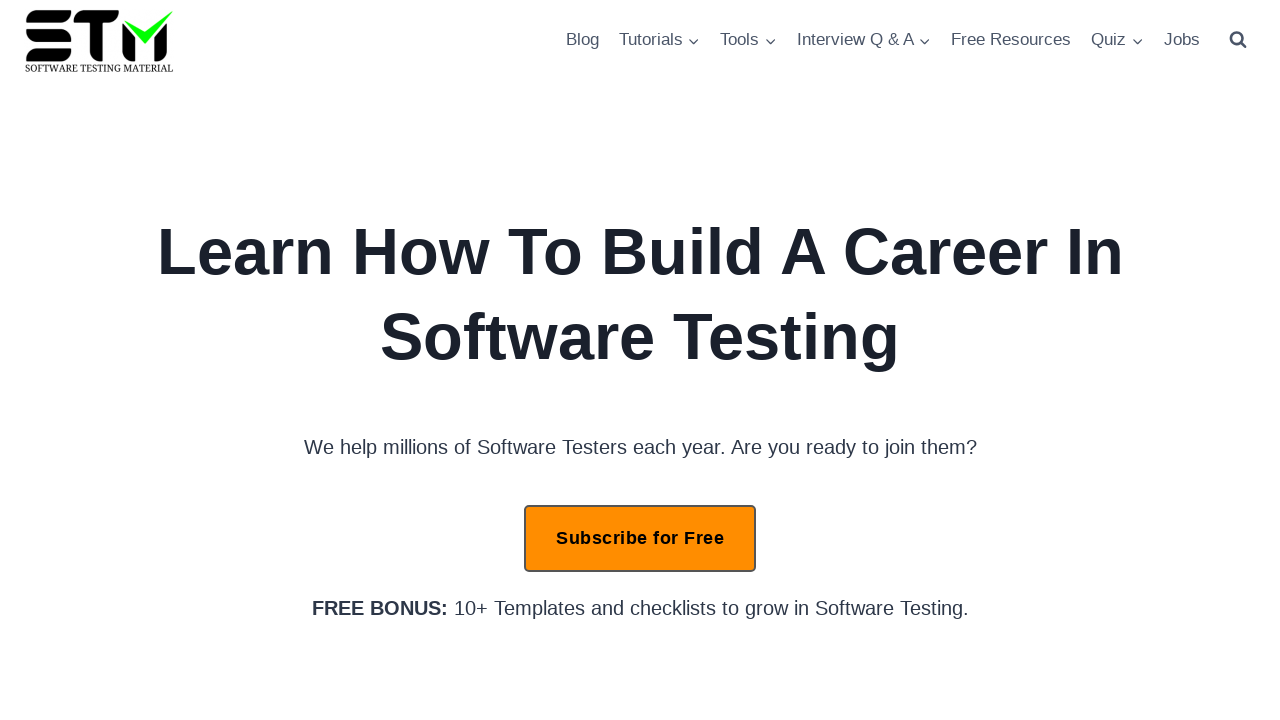

Set viewport size to 1920x1080
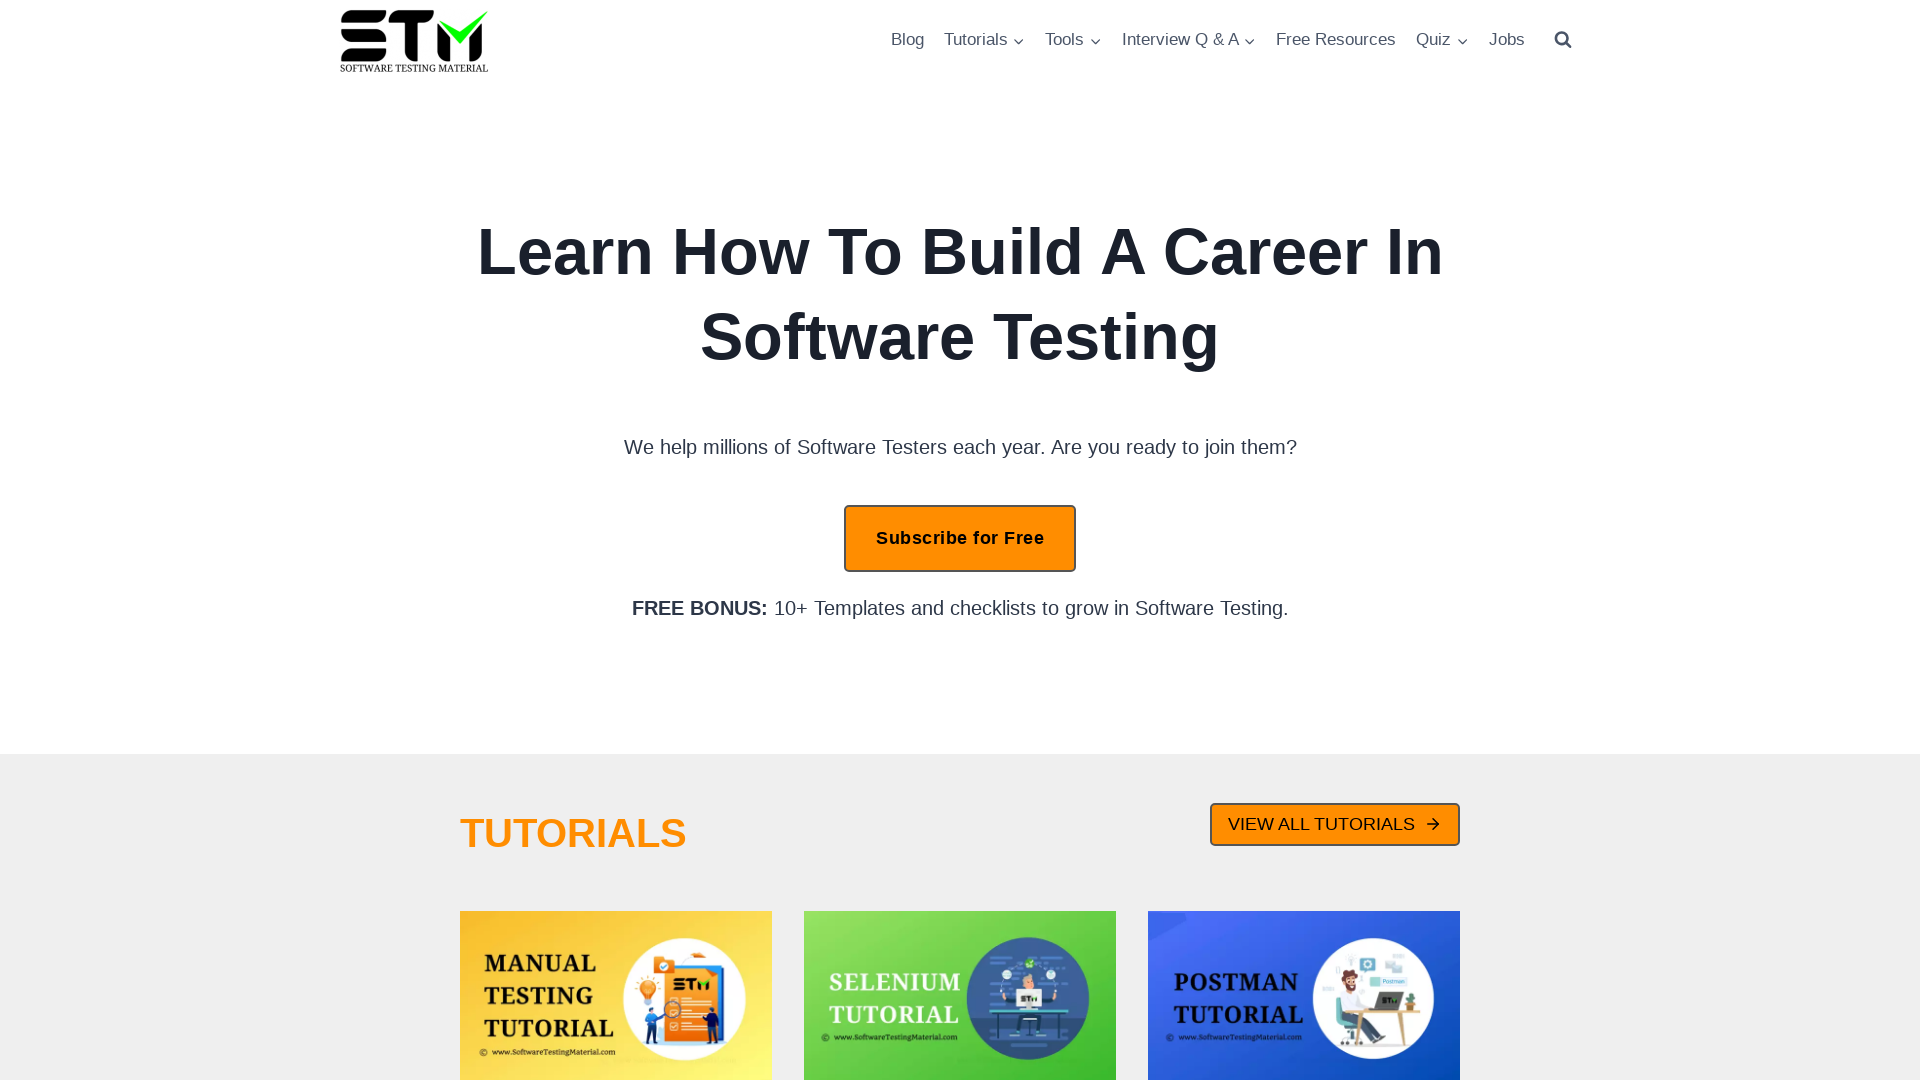

Scrolled down the page by 250 pixels using JavaScript
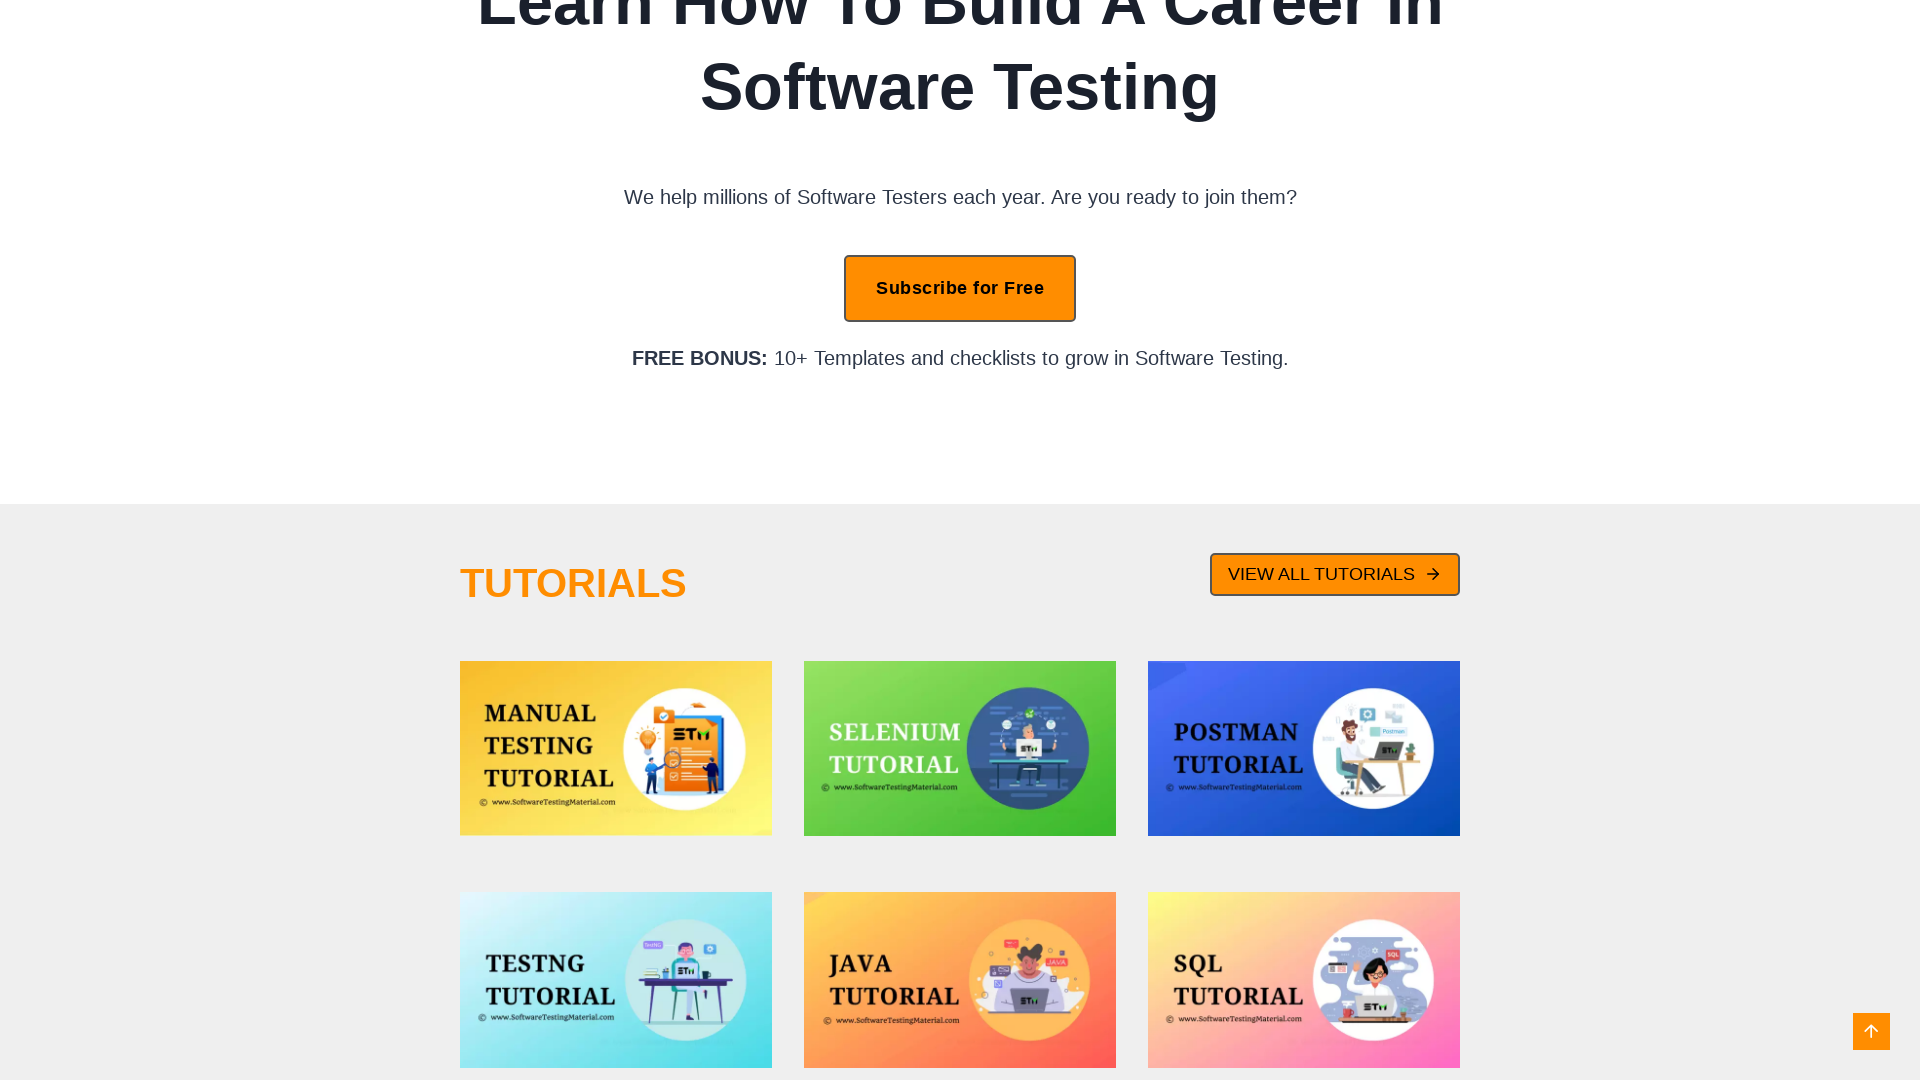

Scrolled to the bottom of the page using JavaScript
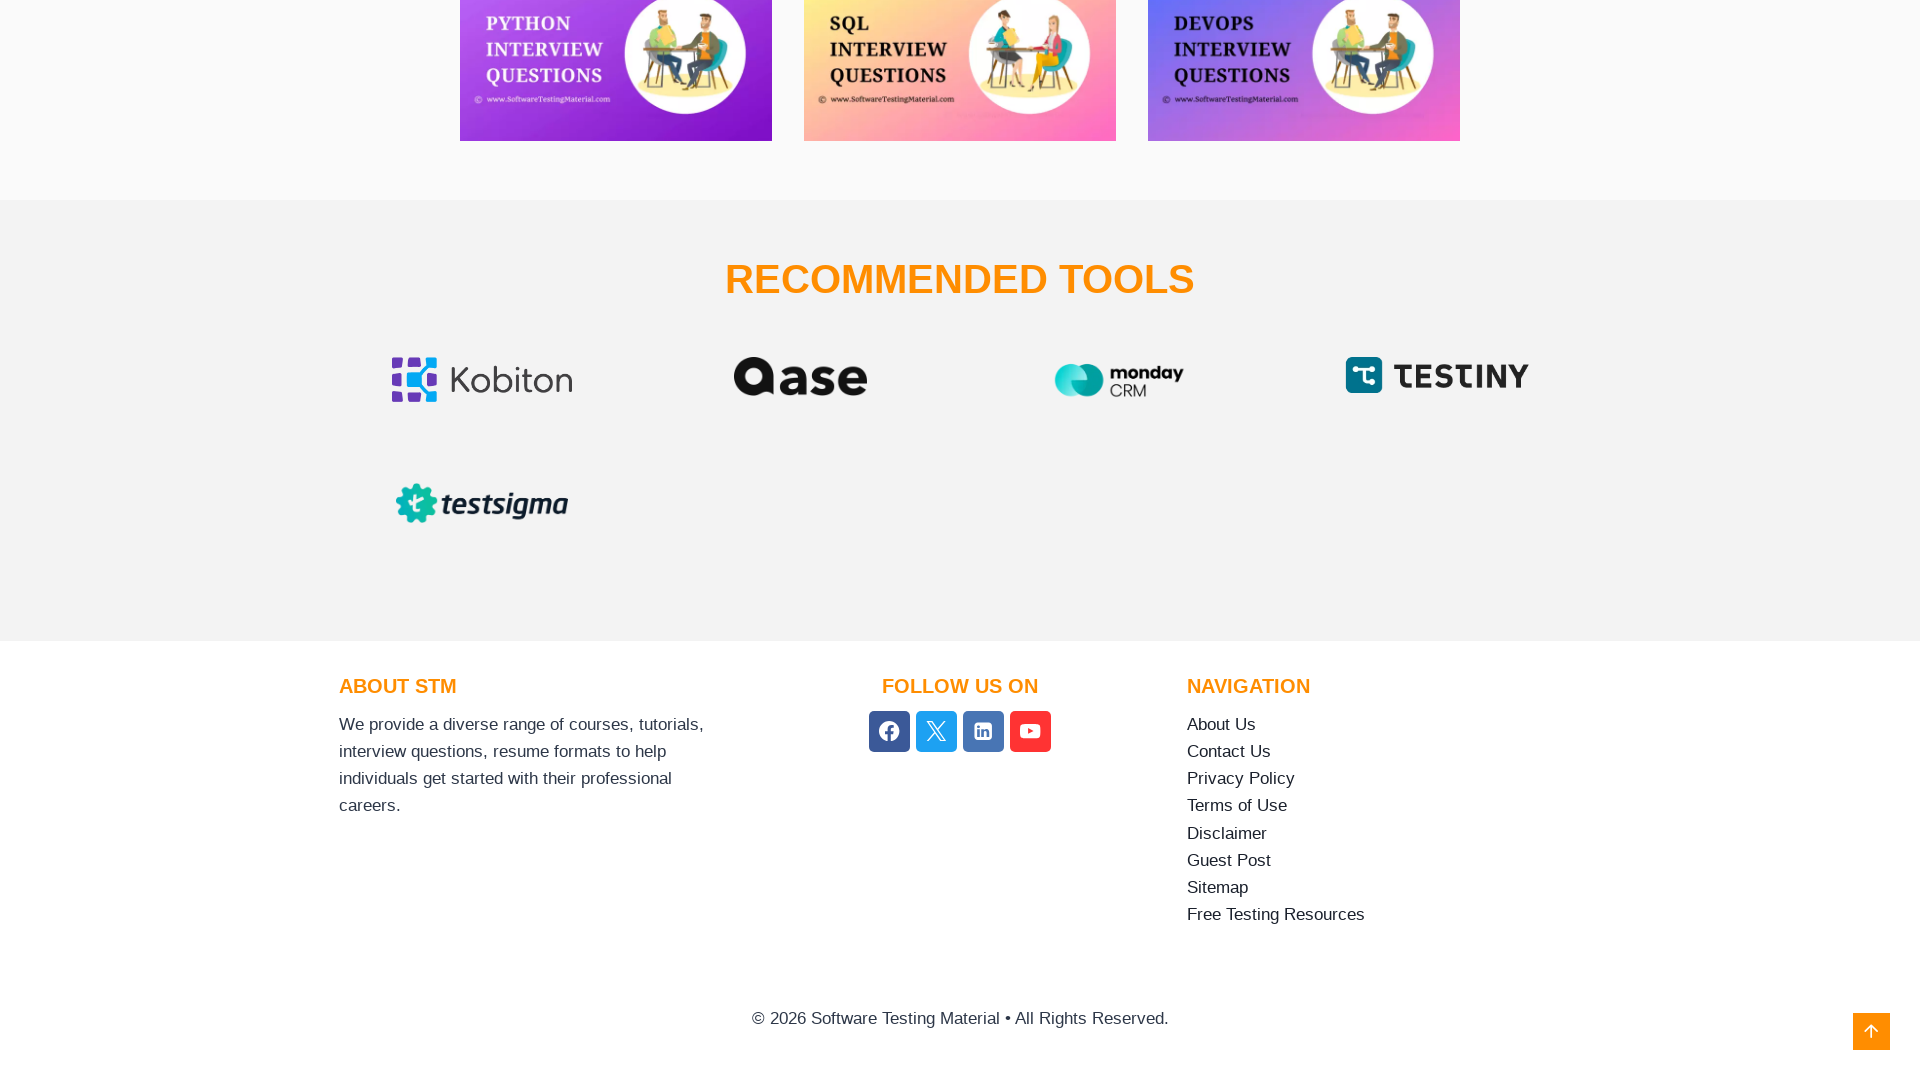

Waited 1000ms for scroll animation to complete
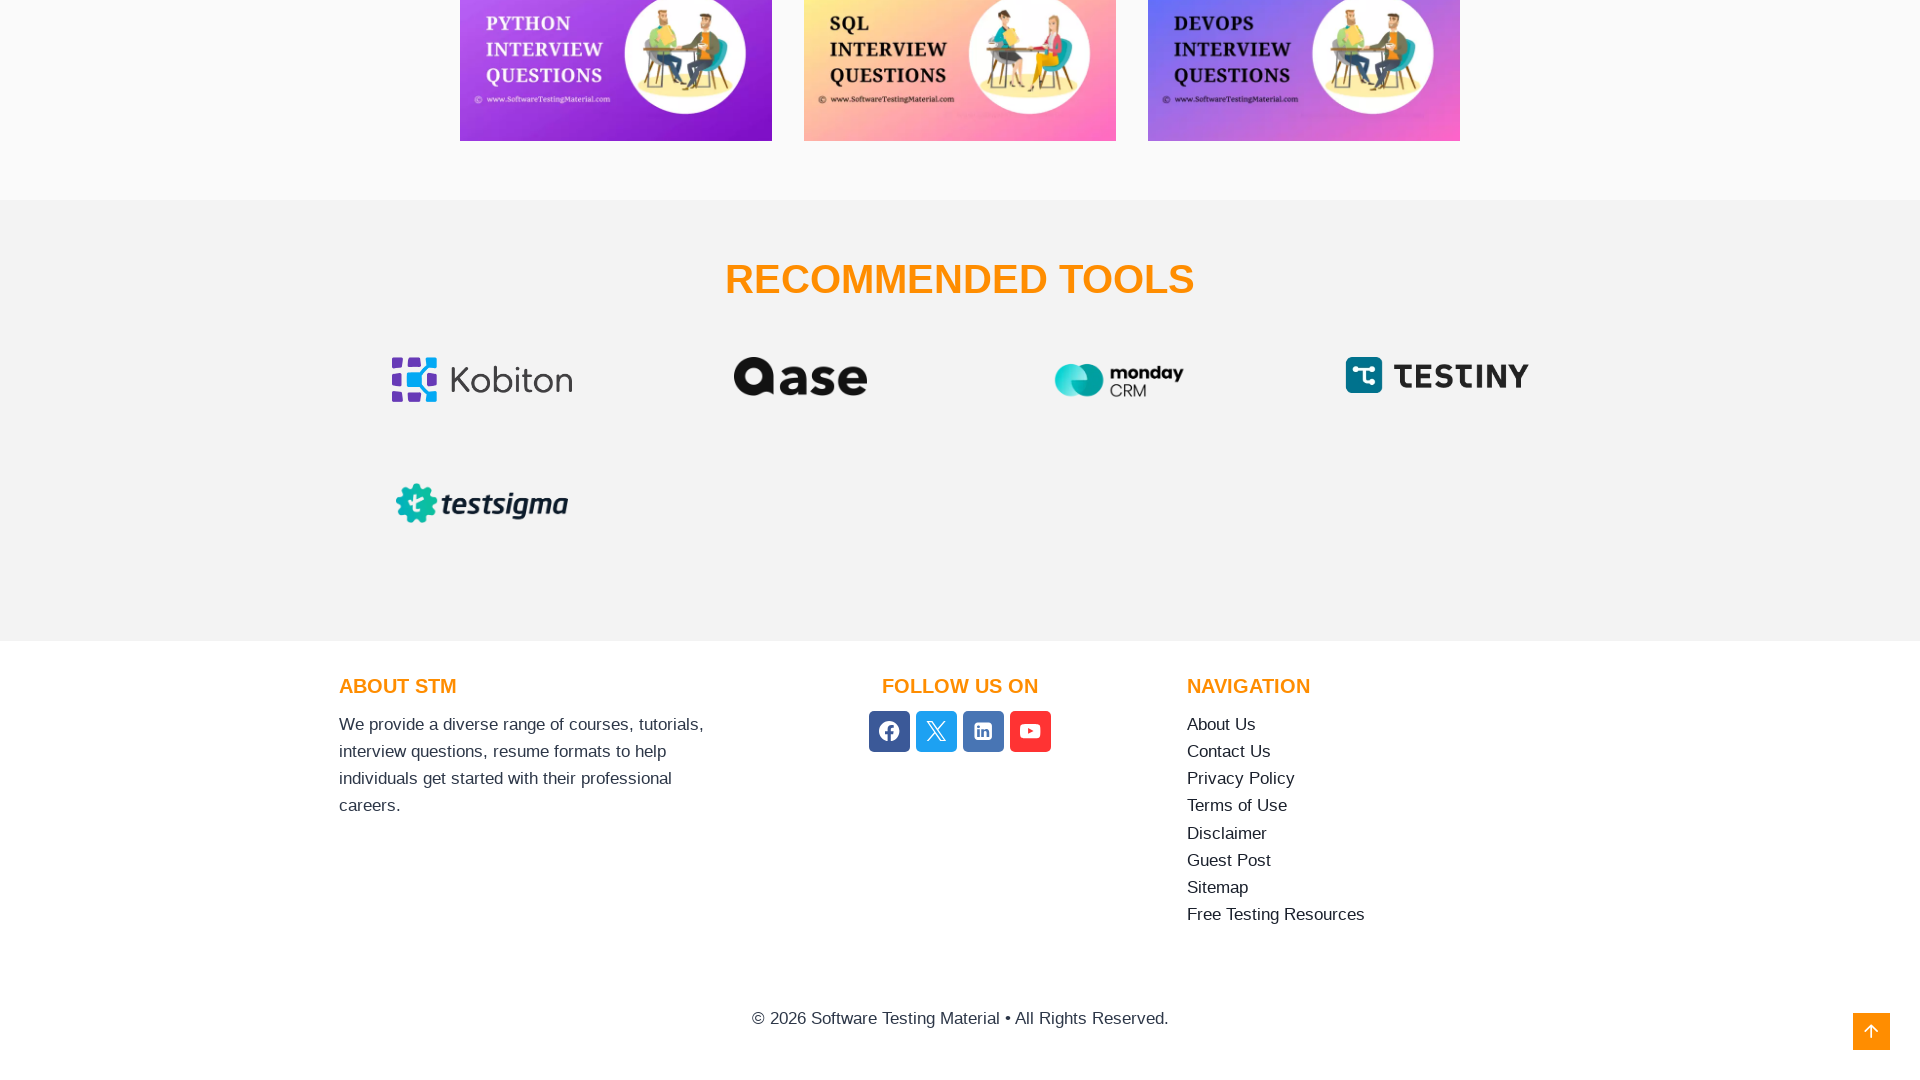

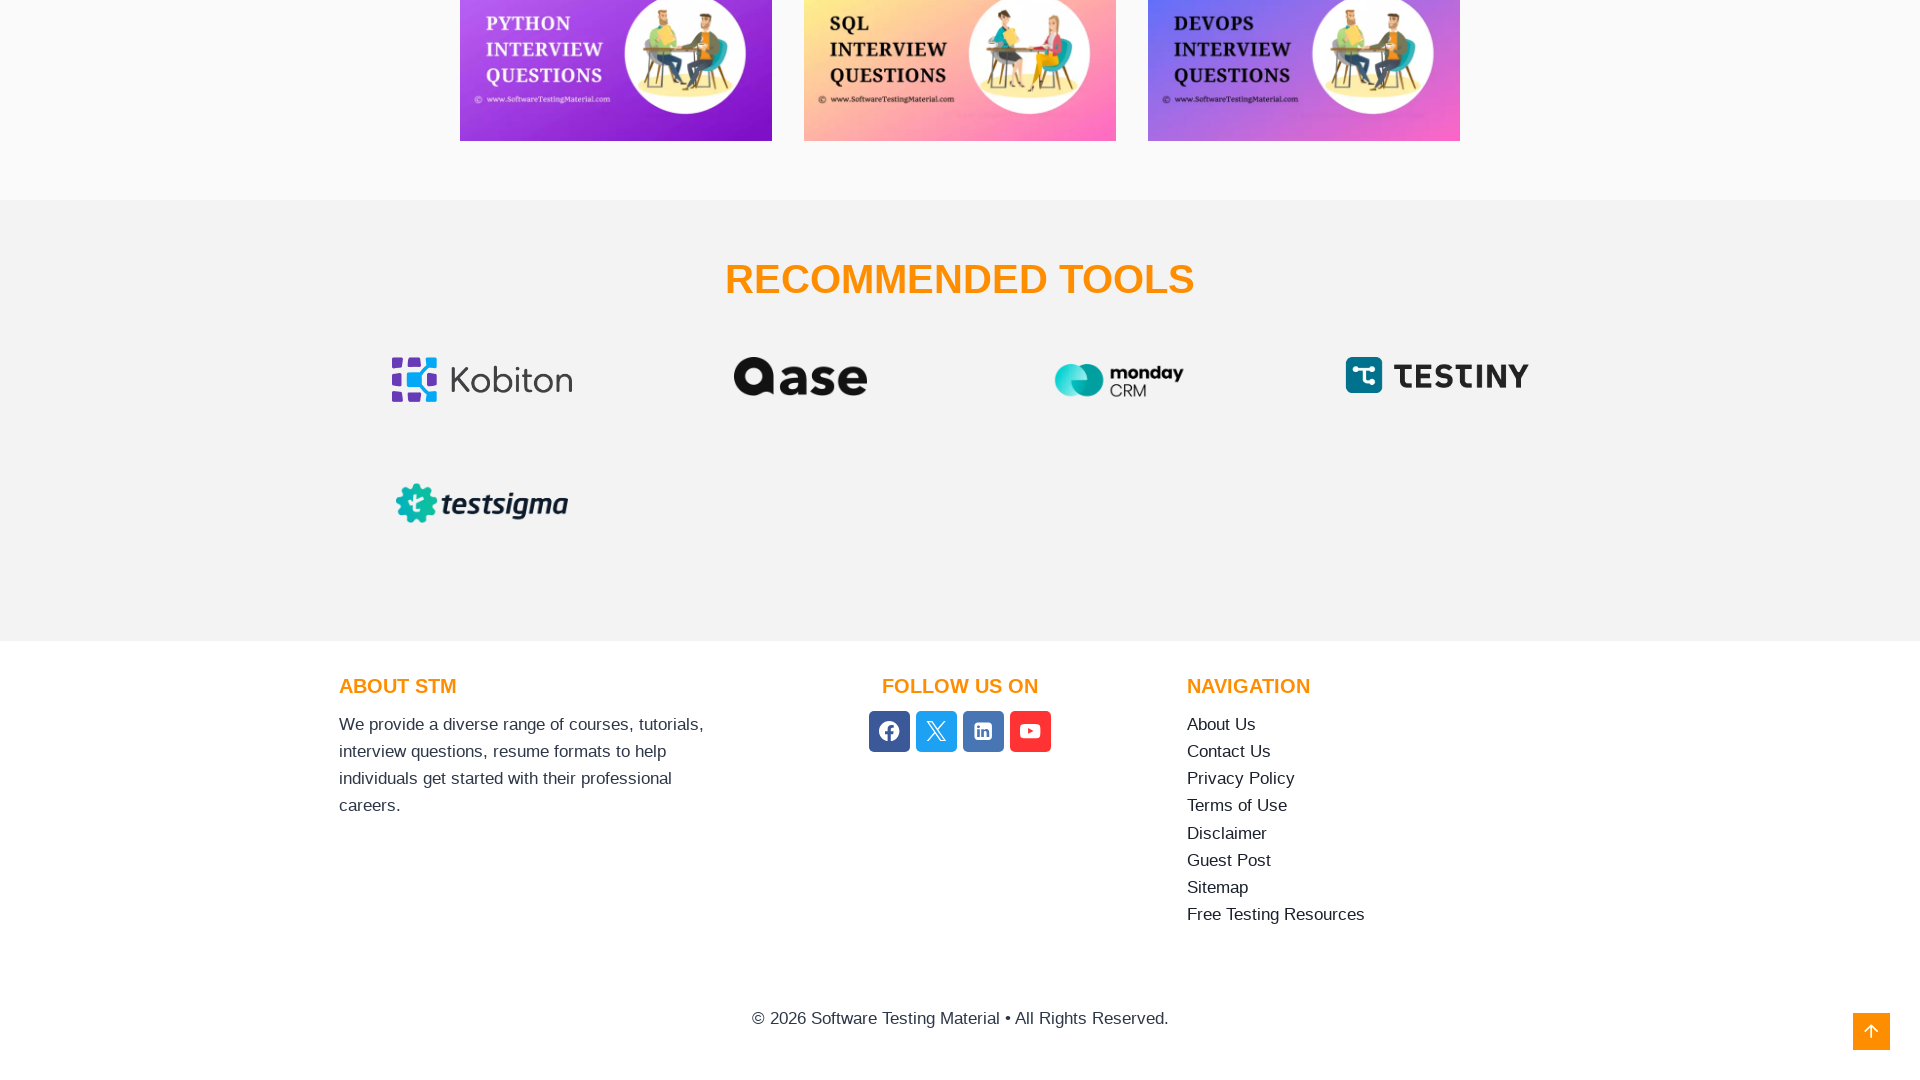